Navigates to Walmart website and verifies the page title loads correctly

Starting URL: https://walmart.com

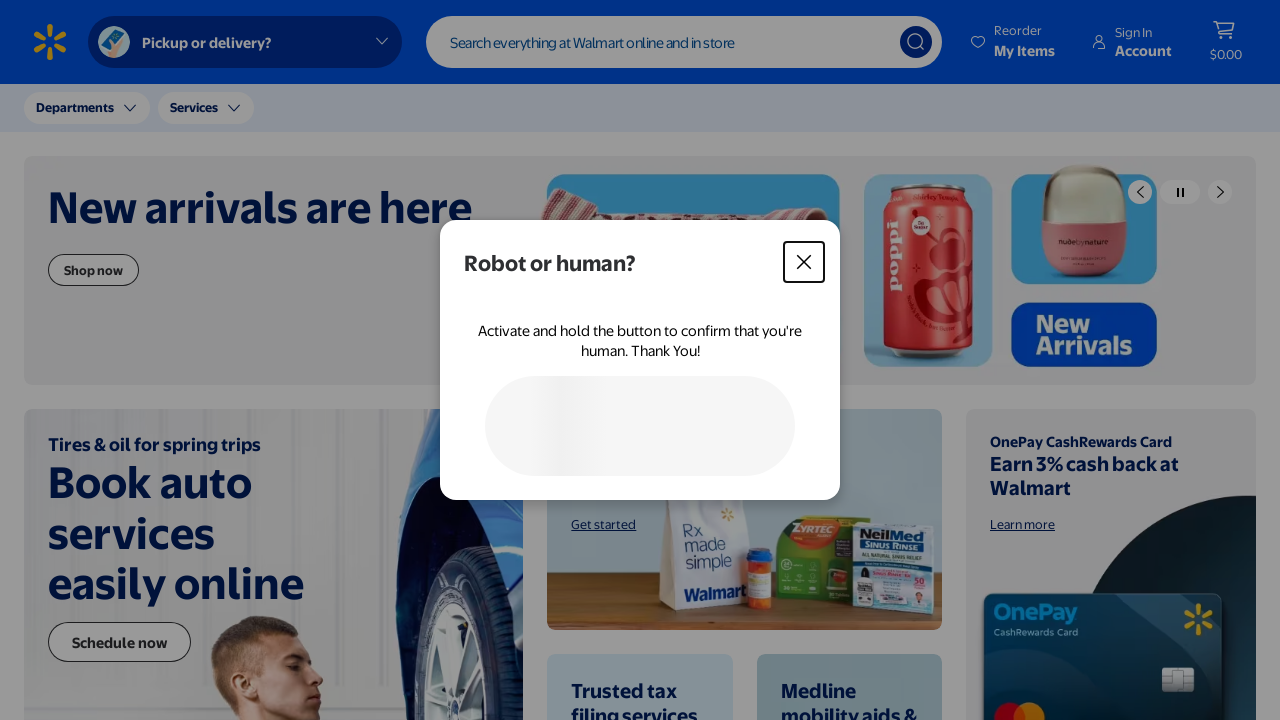

Waited for page DOM content to load
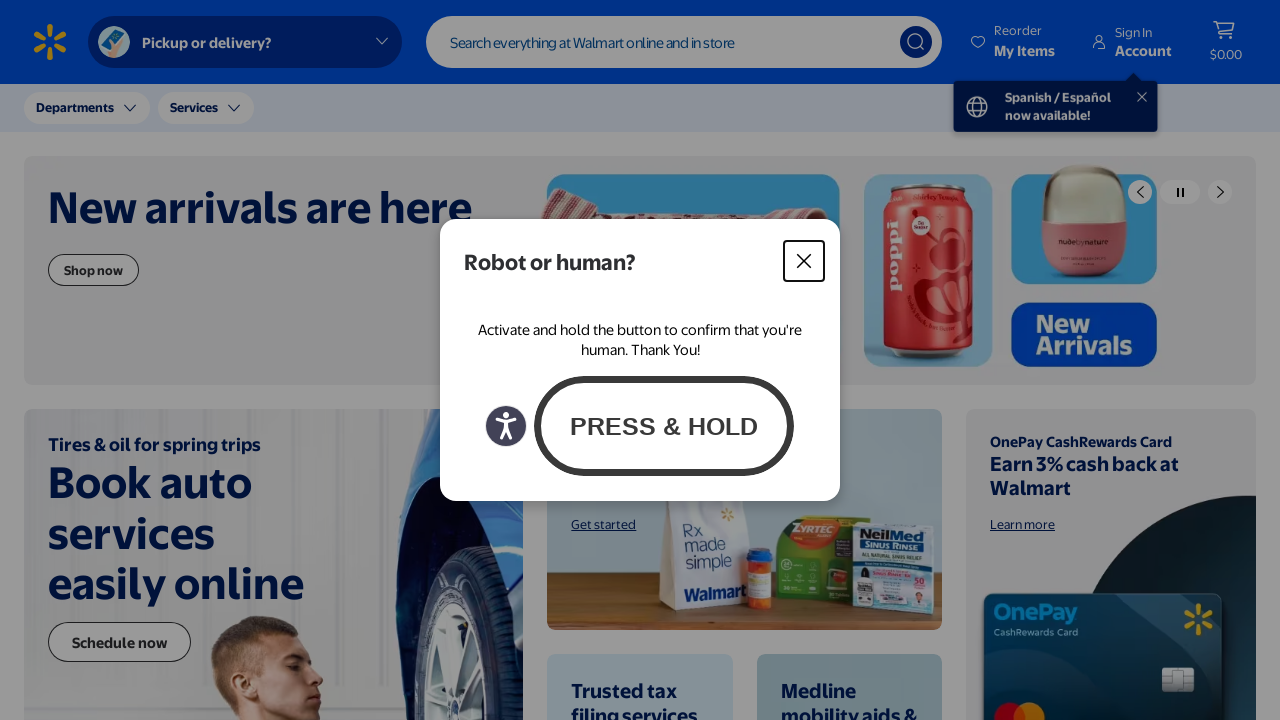

Retrieved page title: Walmart | Save Money. Live better.
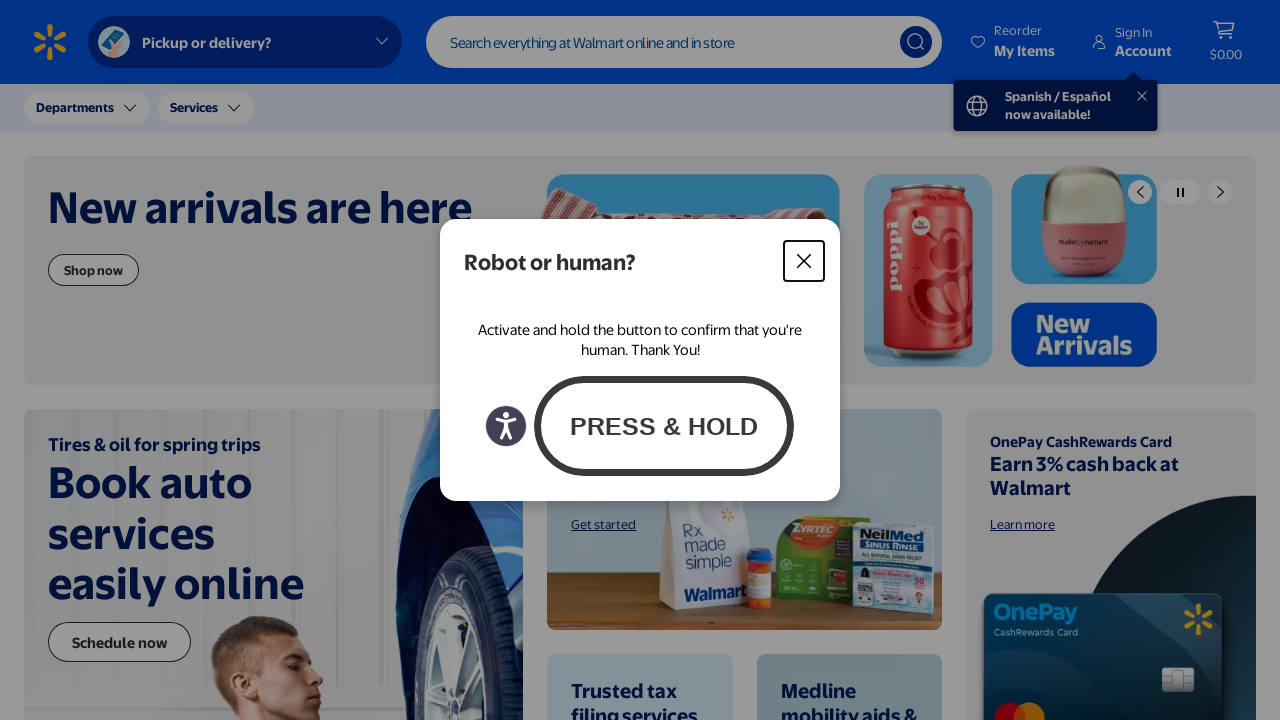

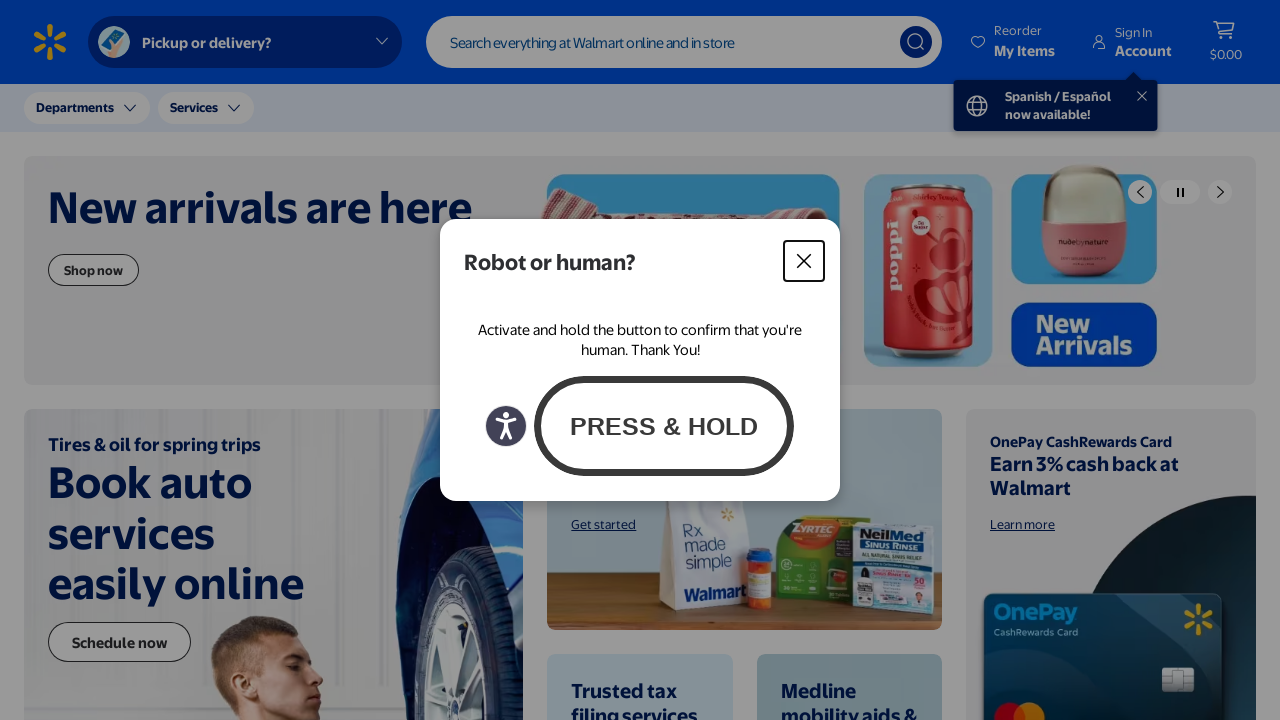